Tests URL navigation and assertions by visiting a SeleniumBase documentation page, verifying the URL and title, then clicking a navigation link to the Coffee Cart page and verifying the new URL and title.

Starting URL: https://seleniumbase.io/help_docs/how_it_works/

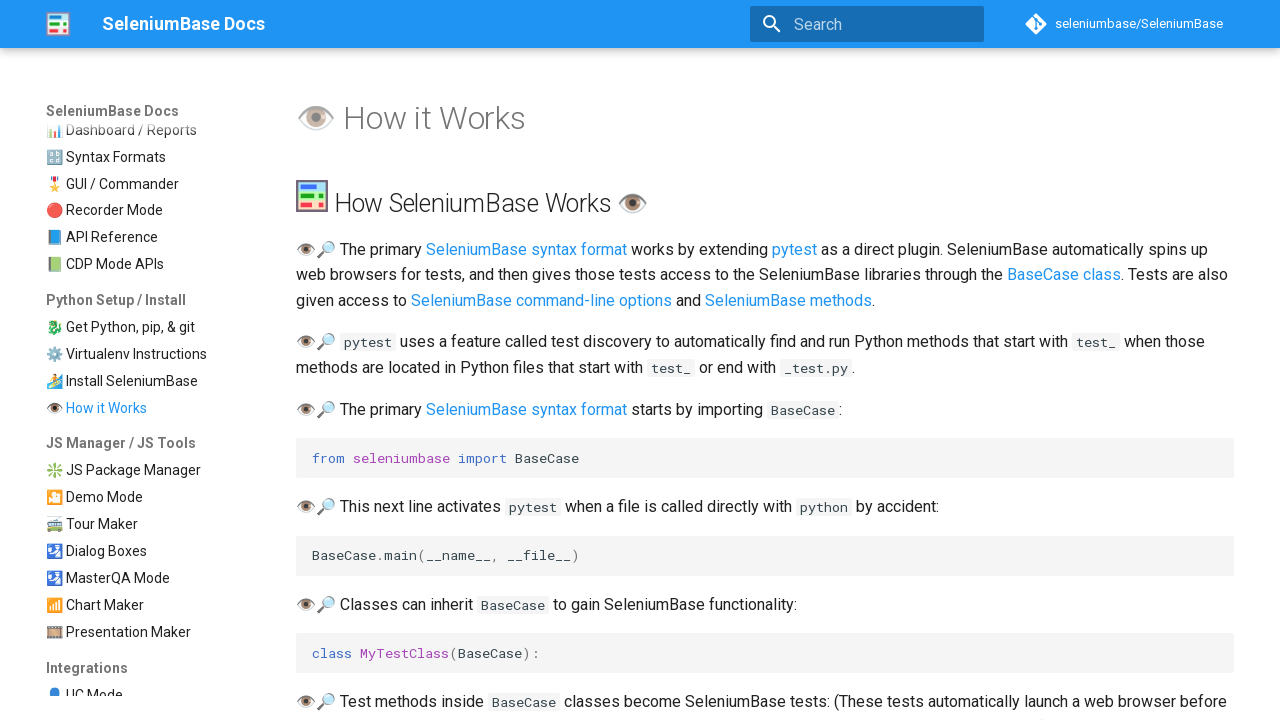

Waited for initial page to load (domcontentloaded state)
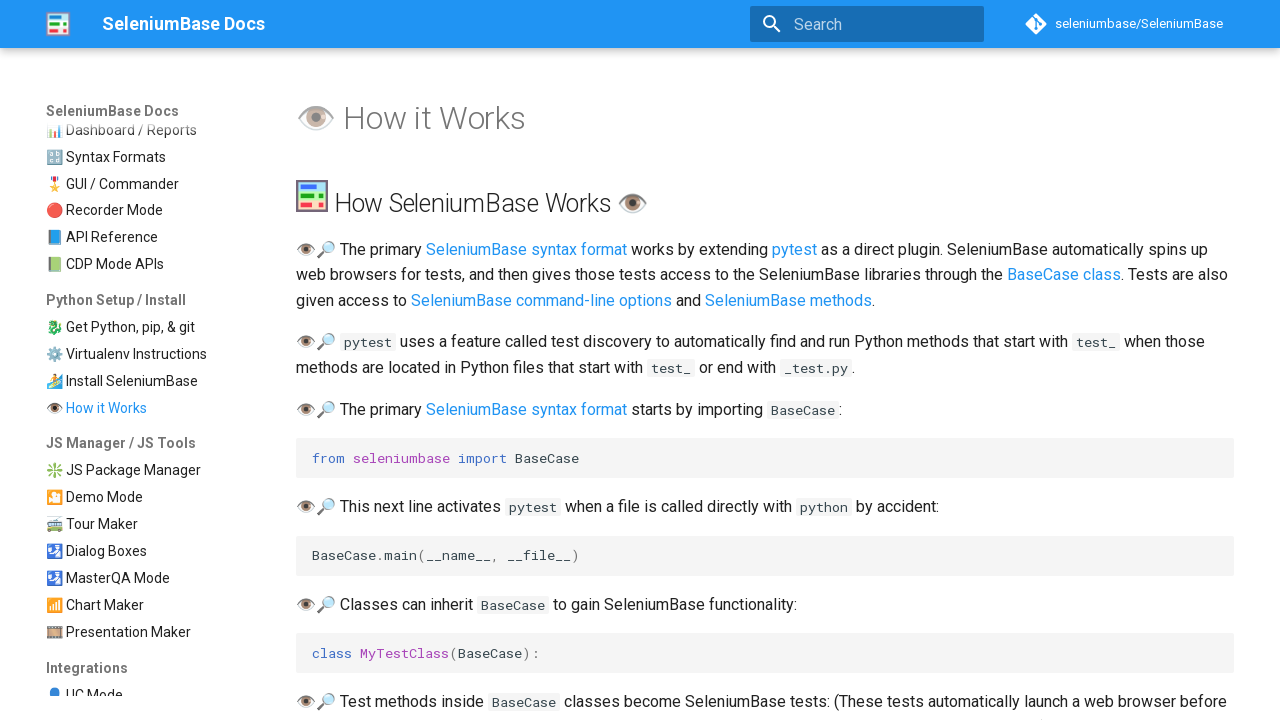

Verified URL matches expected: https://seleniumbase.io/help_docs/how_it_works/
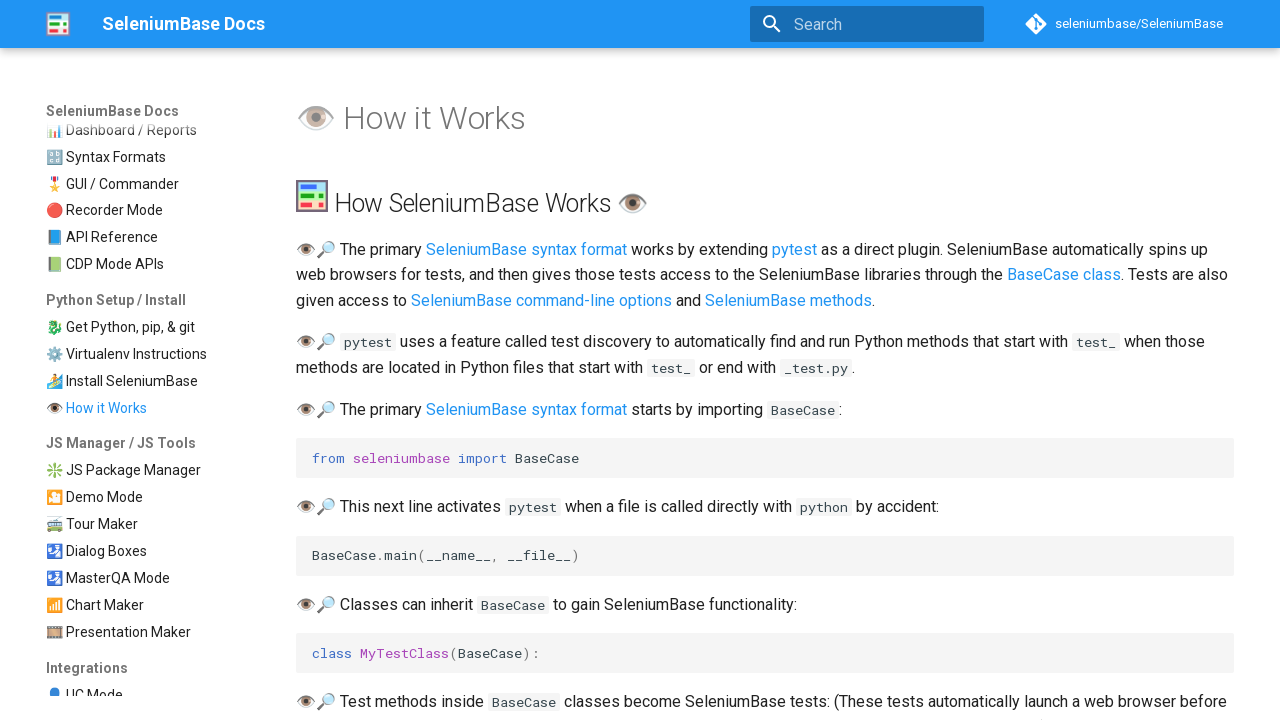

Verified page title contains 'How it Works'
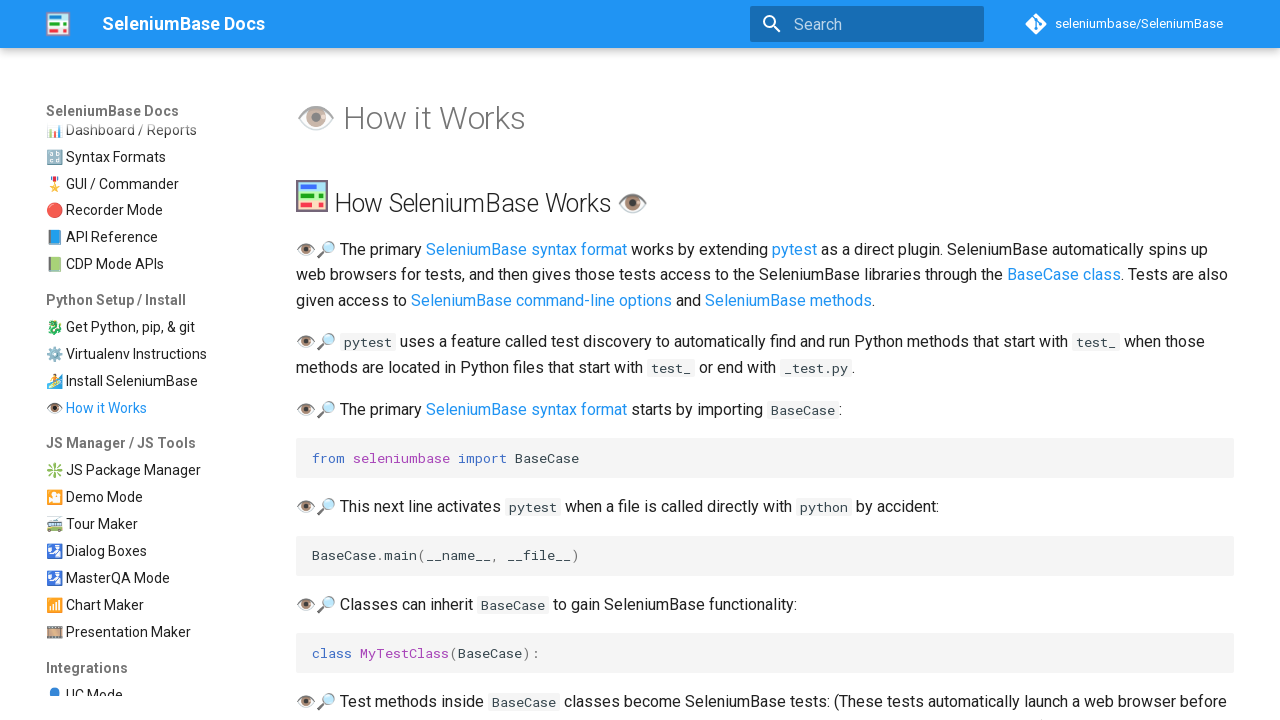

Clicked on Coffee Cart navigation link at (151, 399) on nav a:has-text("Coffee Cart")
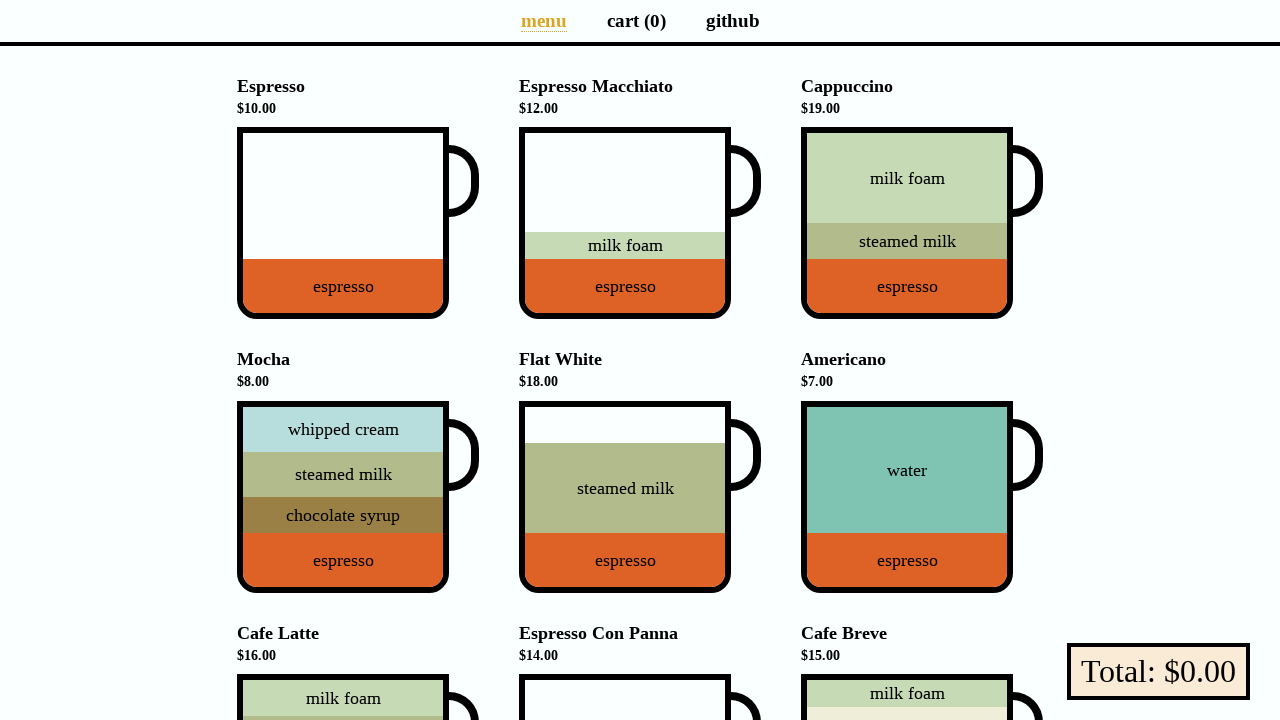

Waited for Coffee Cart page to load (domcontentloaded state)
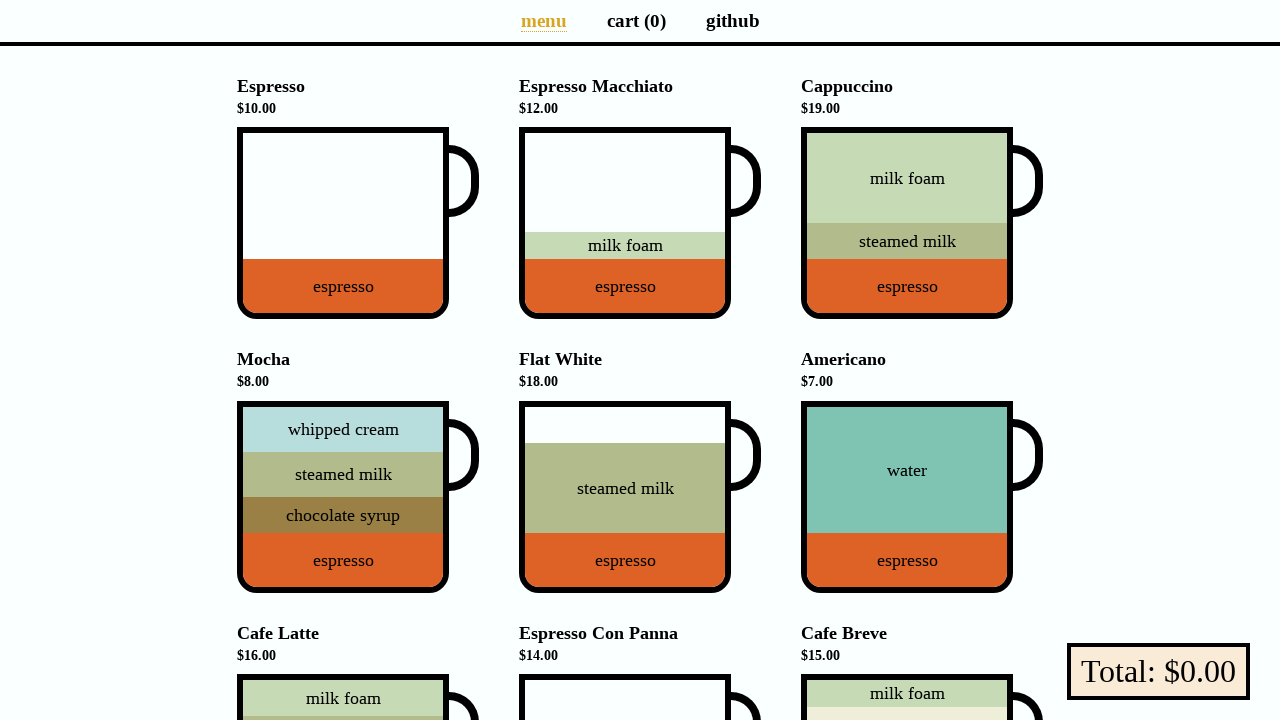

Verified URL contains '/coffee'
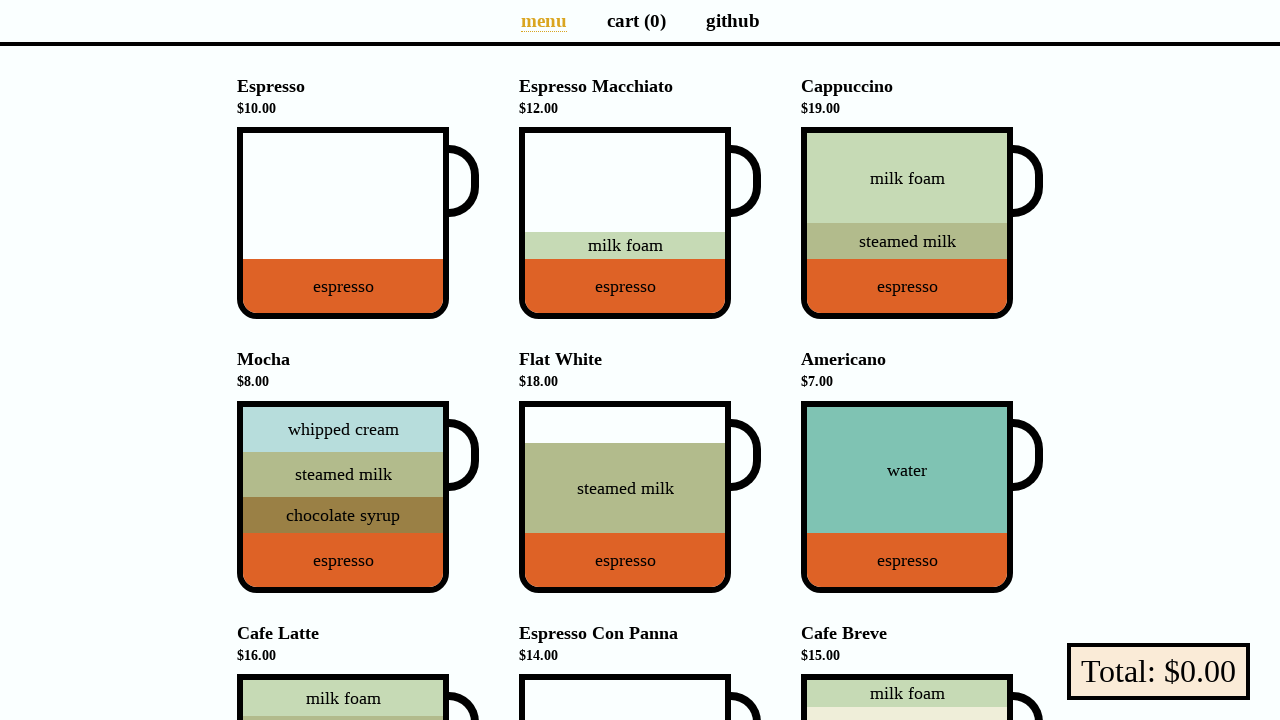

Verified page title equals 'Coffee Cart'
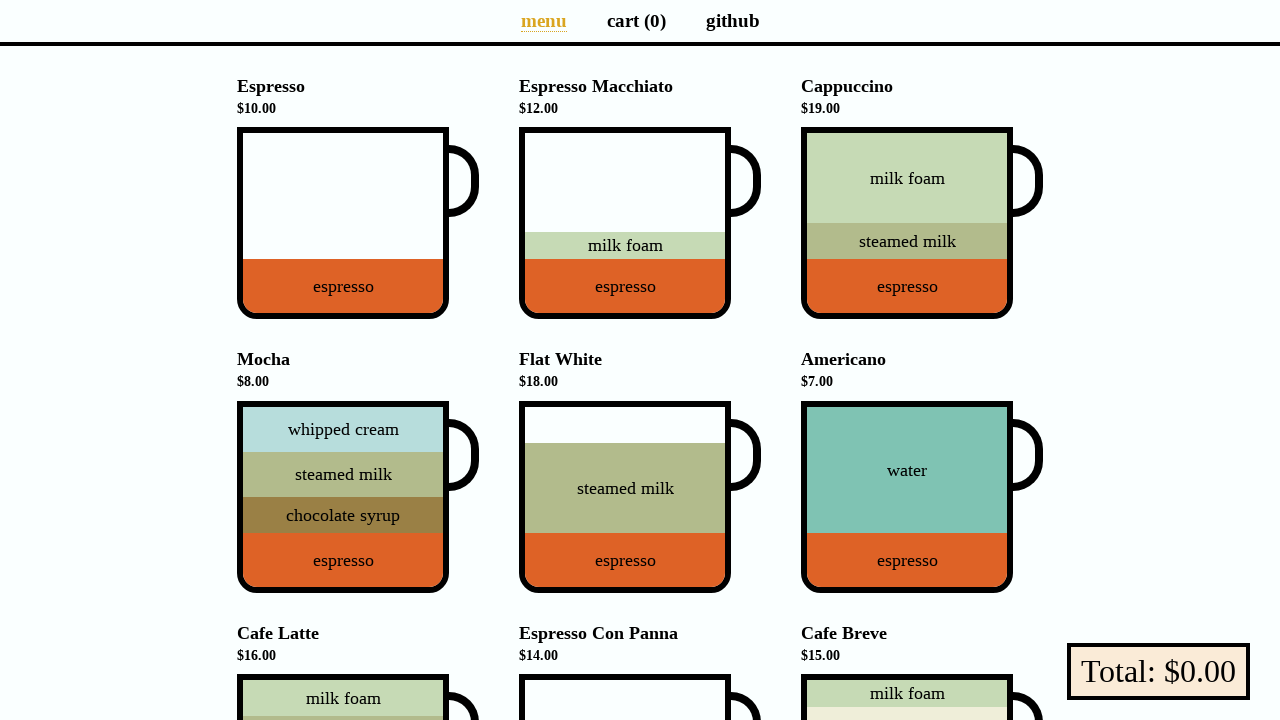

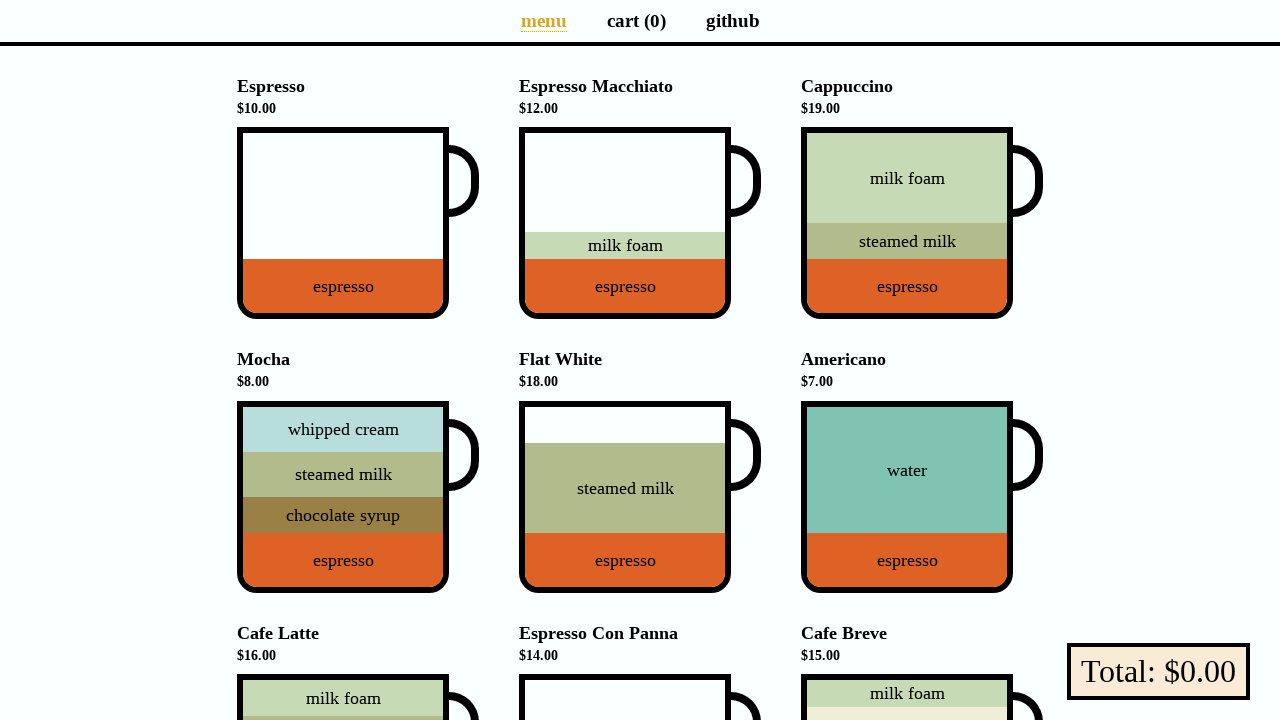